Tests checkbox selection and passenger count dropdown functionality on a flight booking practice page by clicking the senior citizen discount checkbox and incrementing adult passenger count multiple times

Starting URL: https://rahulshettyacademy.com/dropdownsPractise/

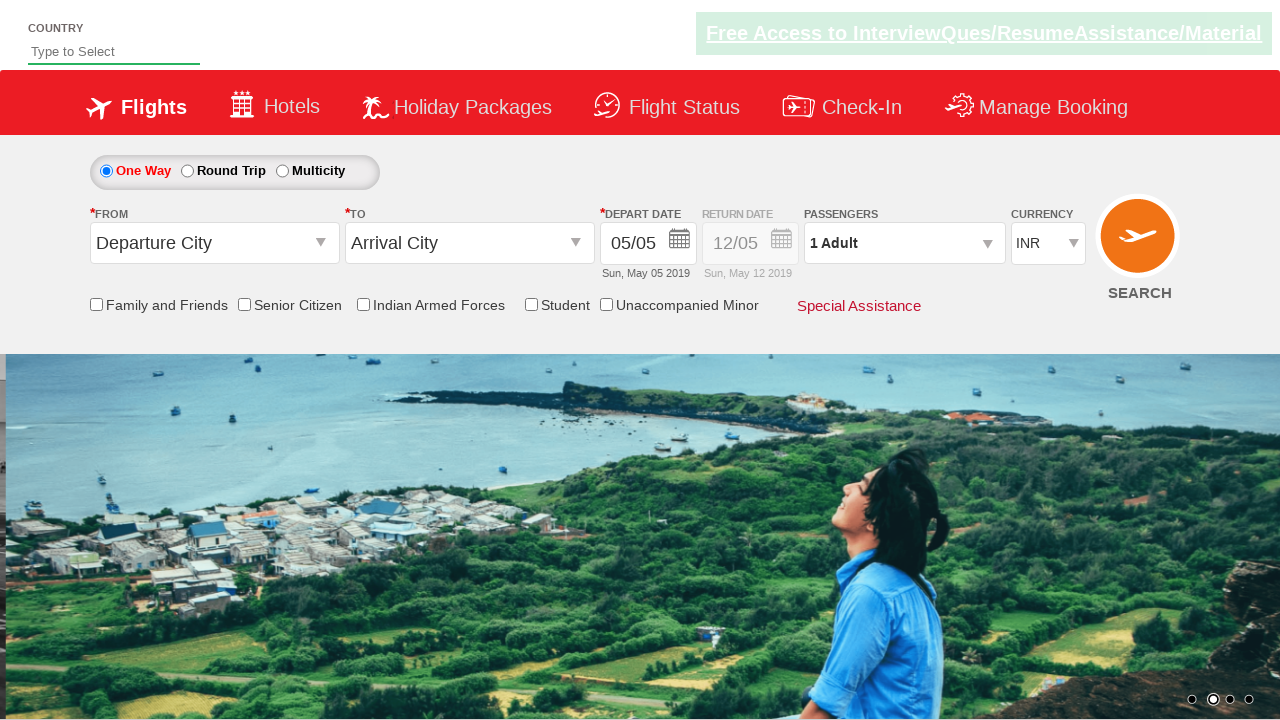

Clicked the Senior Citizen Discount checkbox at (244, 304) on input[id*='SeniorCitizenDiscount']
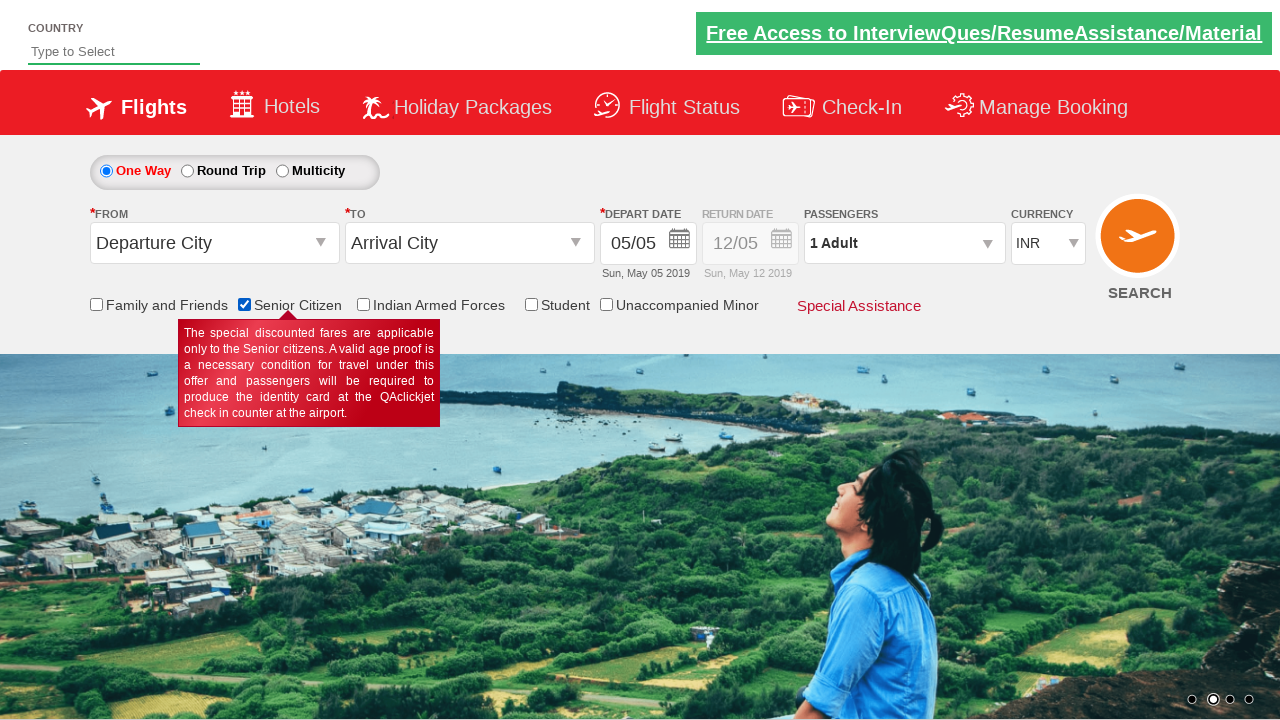

Clicked passenger info dropdown to open it at (904, 243) on #divpaxinfo
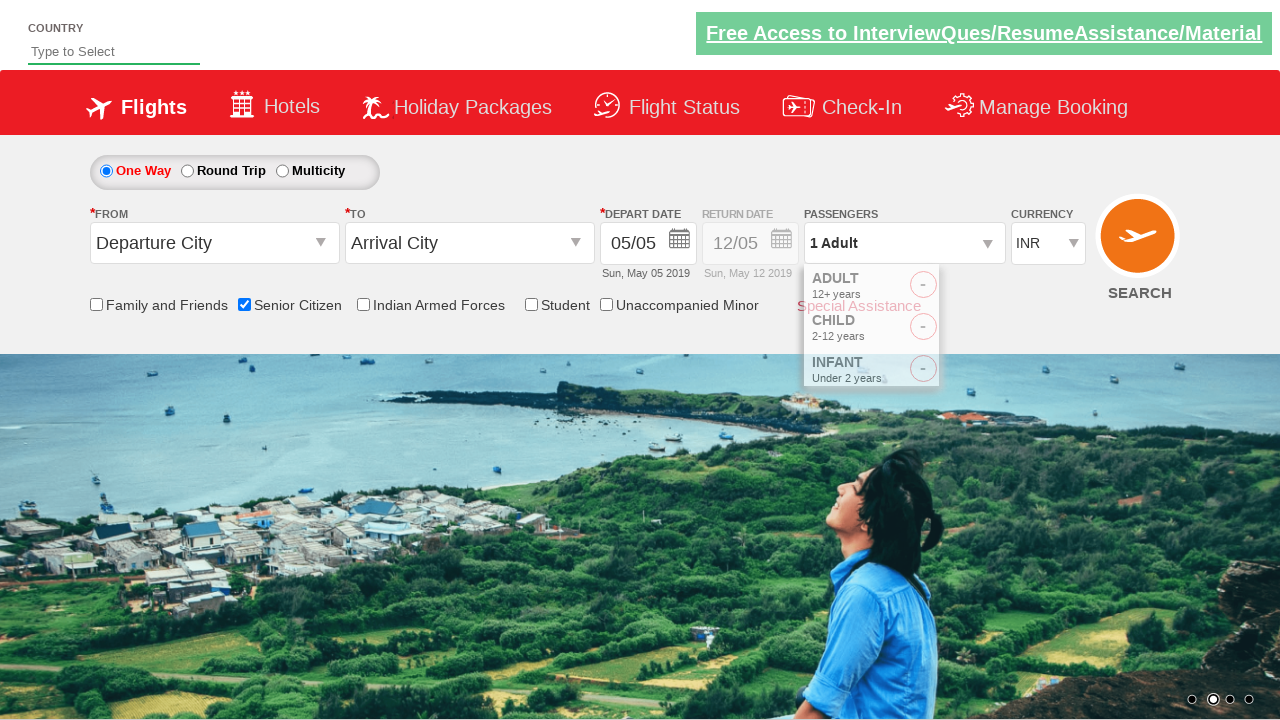

Waited for dropdown to be visible
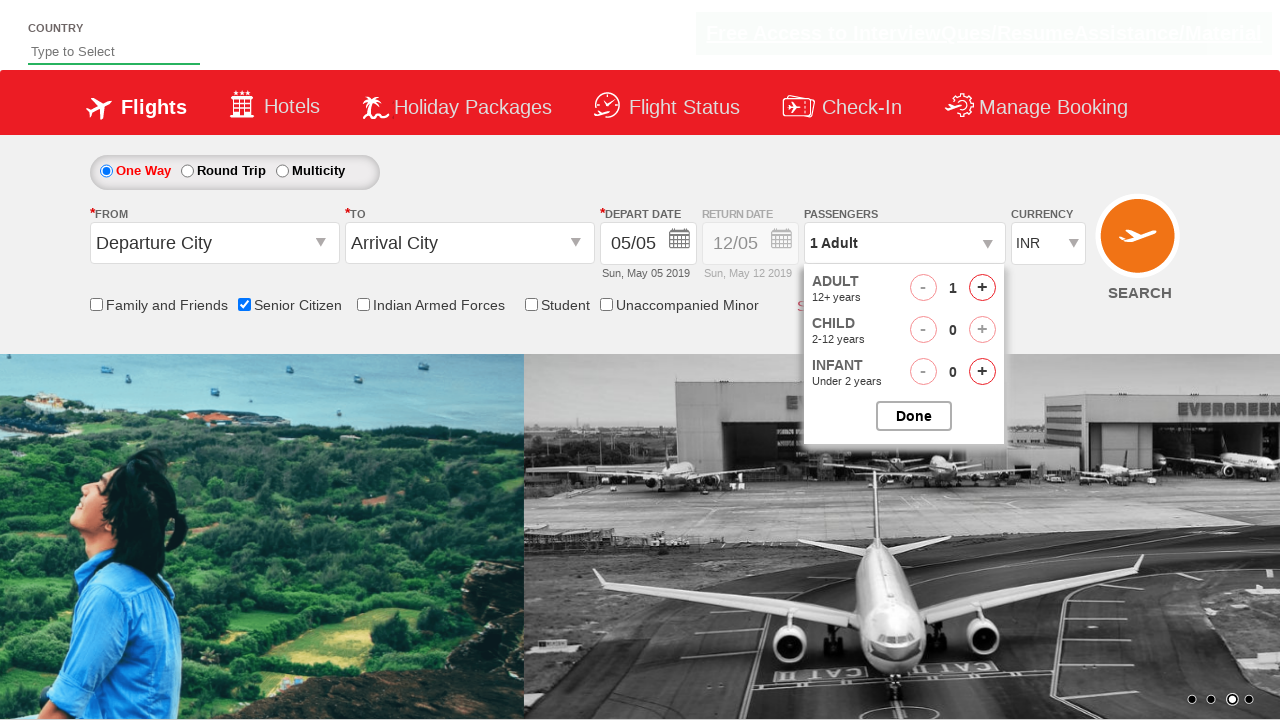

Incremented adult passenger count (iteration 1 of 4) at (982, 288) on #hrefIncAdt
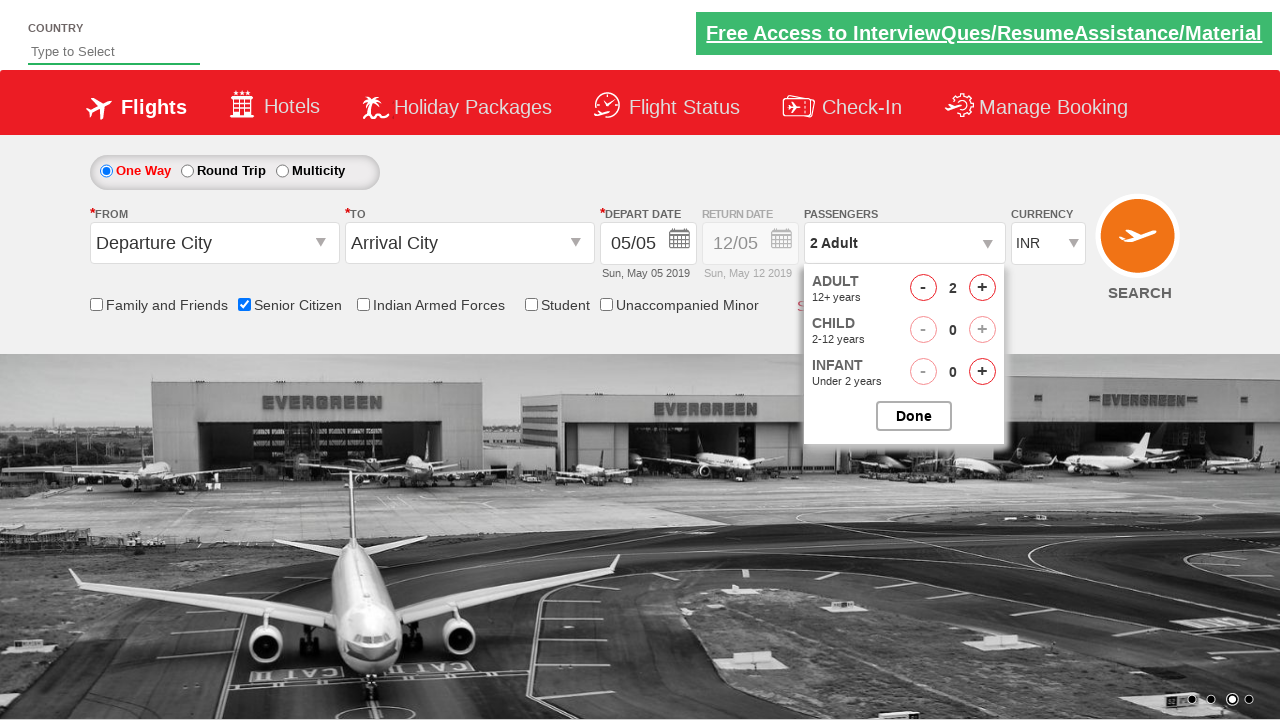

Incremented adult passenger count (iteration 2 of 4) at (982, 288) on #hrefIncAdt
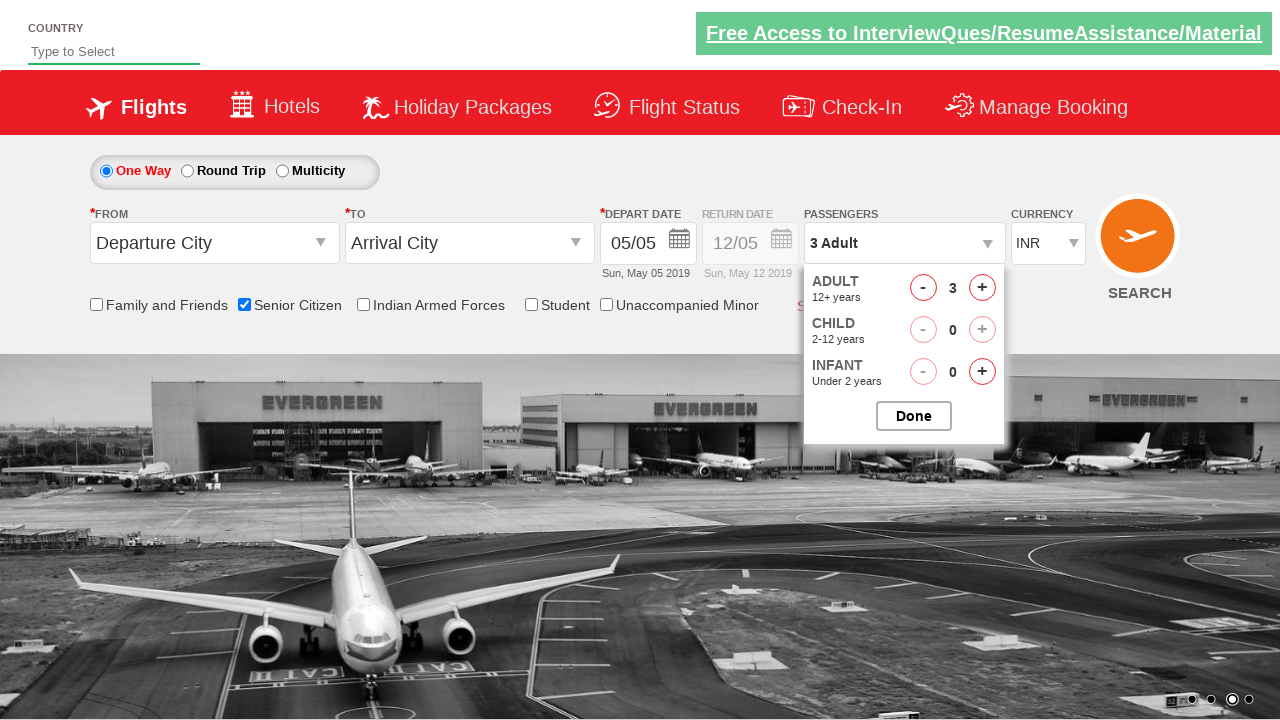

Incremented adult passenger count (iteration 3 of 4) at (982, 288) on #hrefIncAdt
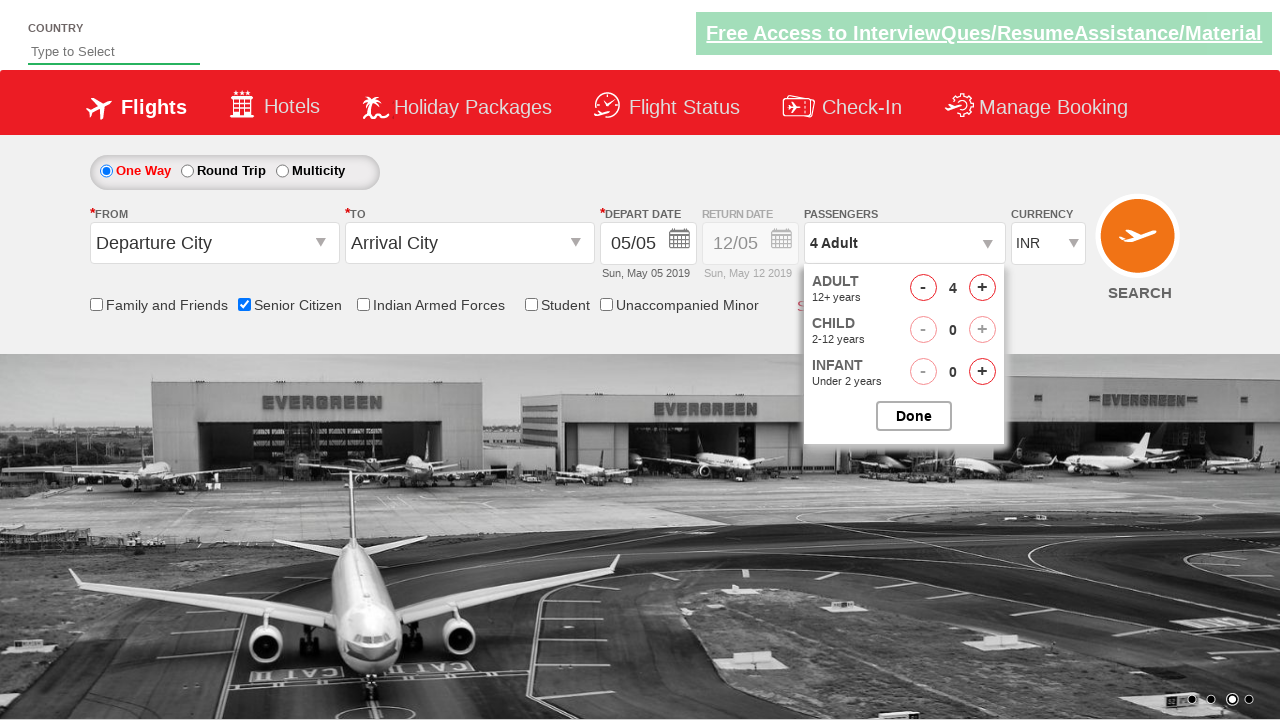

Incremented adult passenger count (iteration 4 of 4) at (982, 288) on #hrefIncAdt
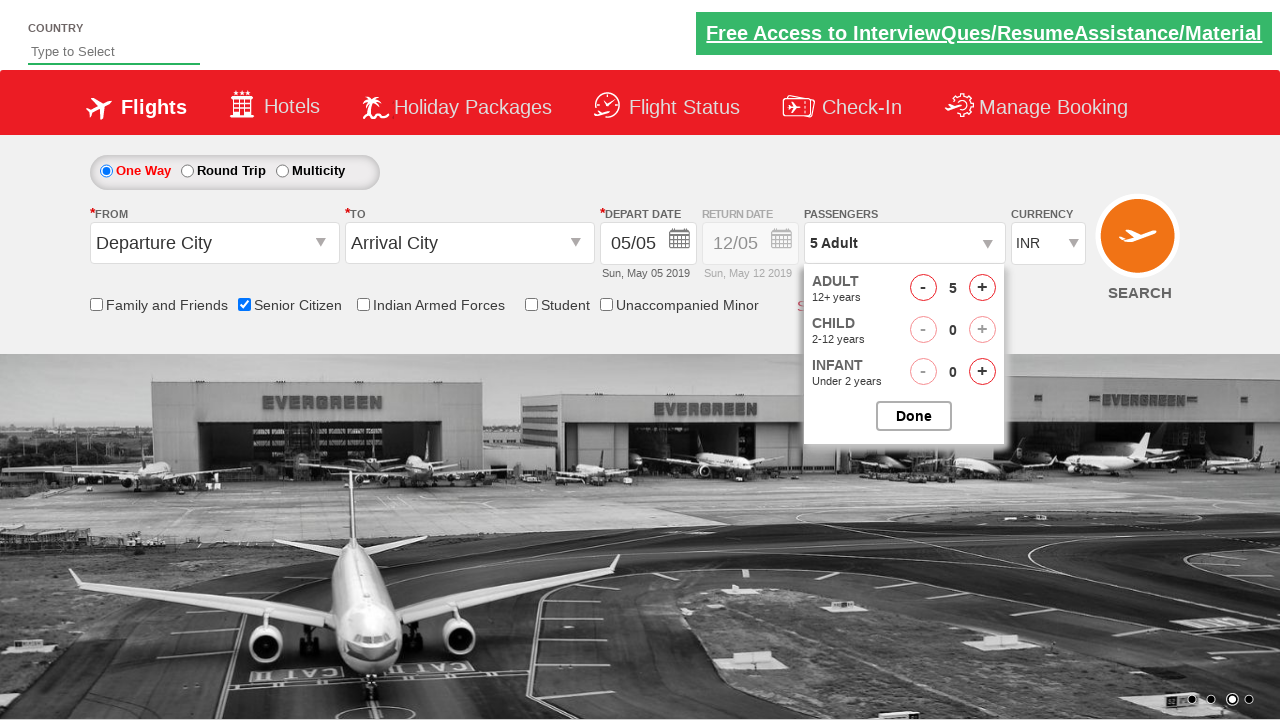

Clicked button to close passenger options dropdown at (914, 416) on #btnclosepaxoption
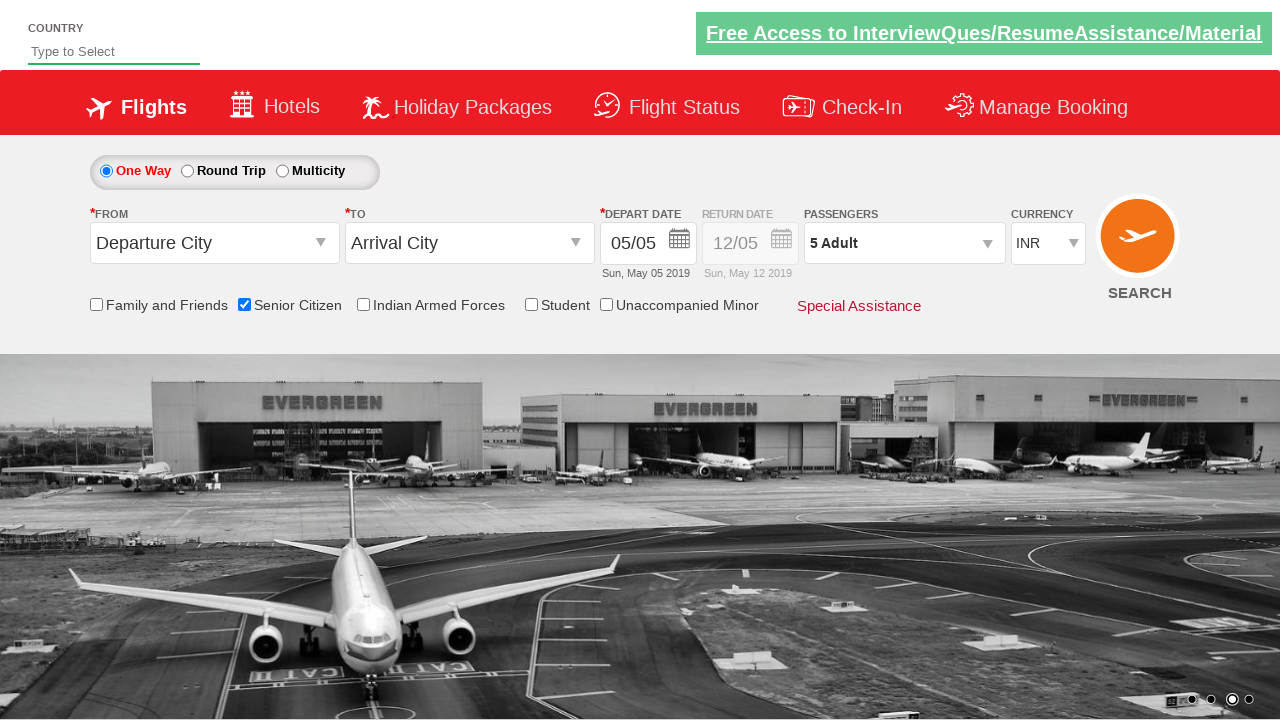

Waited for passenger dropdown to close
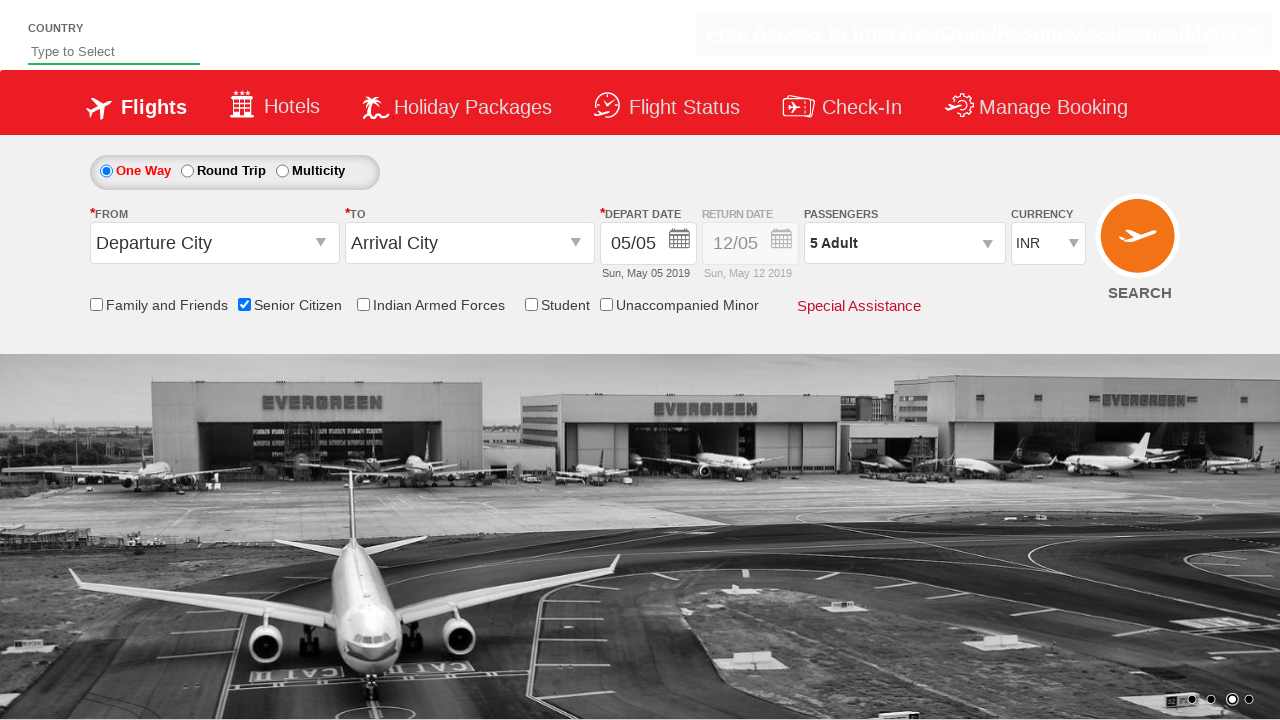

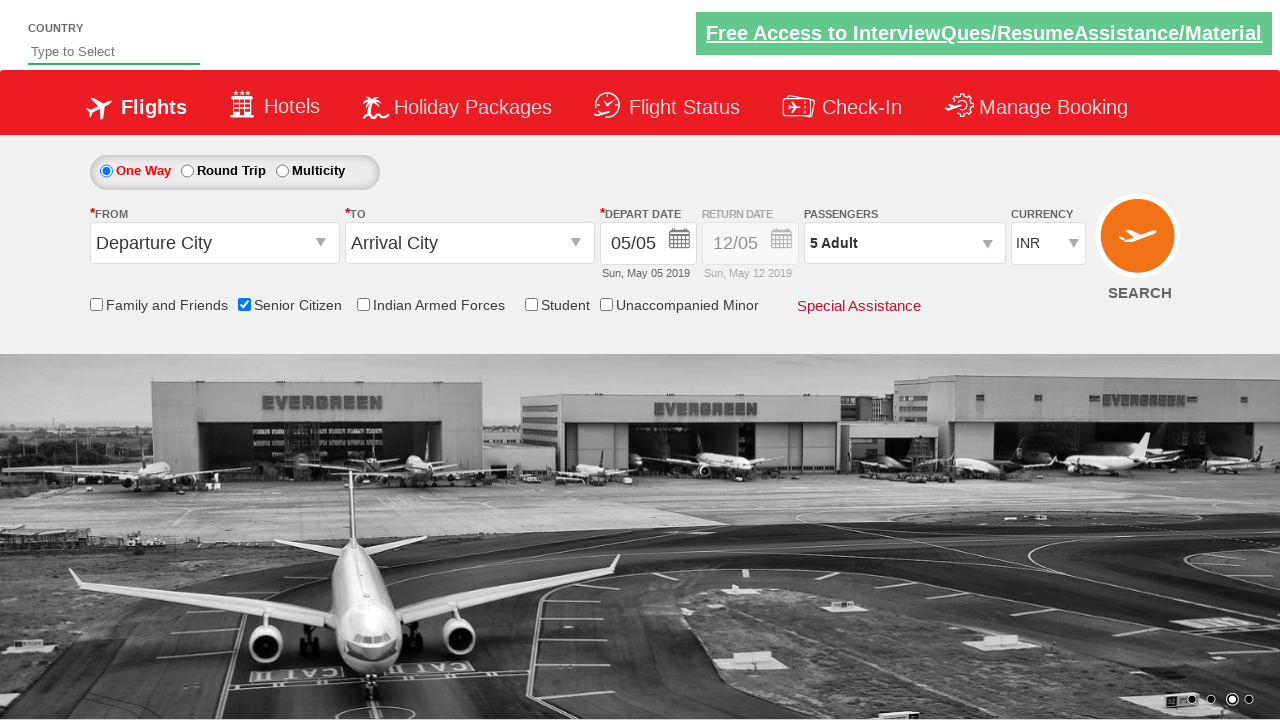